Tests drag and drop functionality on jQuery UI demo page by dragging an element and dropping it onto a target

Starting URL: https://jqueryui.com/droppable/

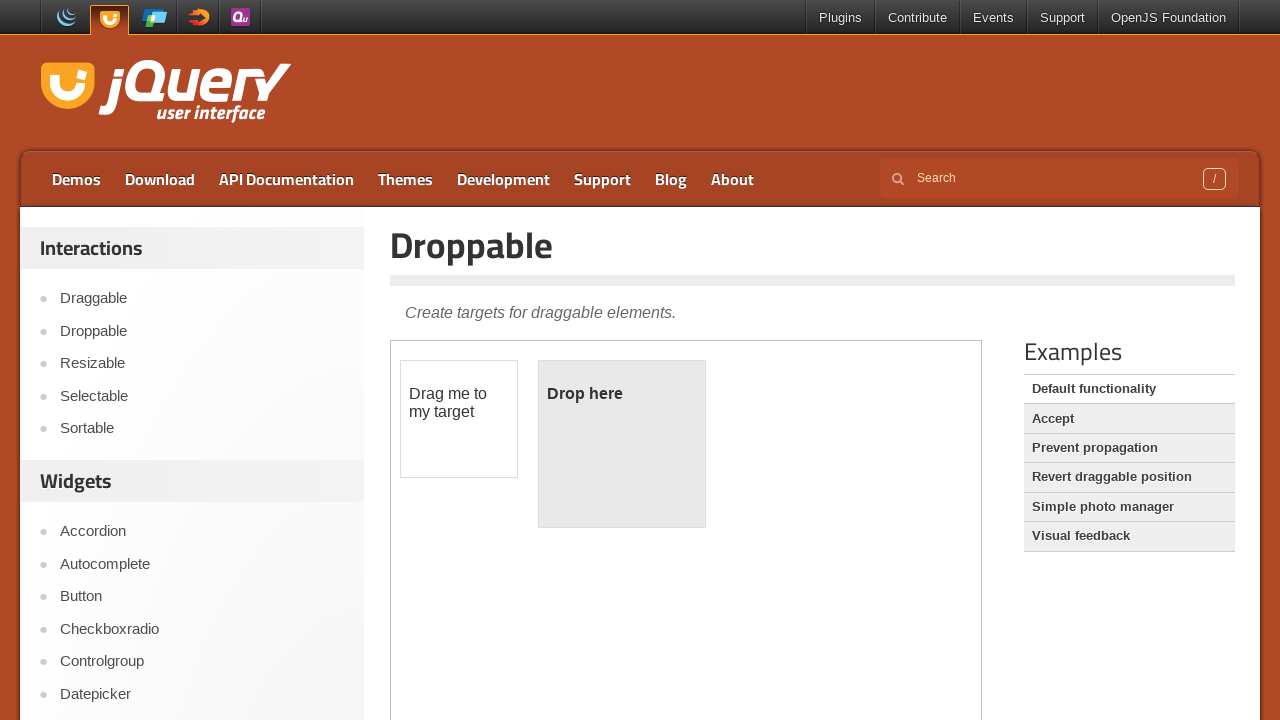

Located the iframe containing the drag and drop demo
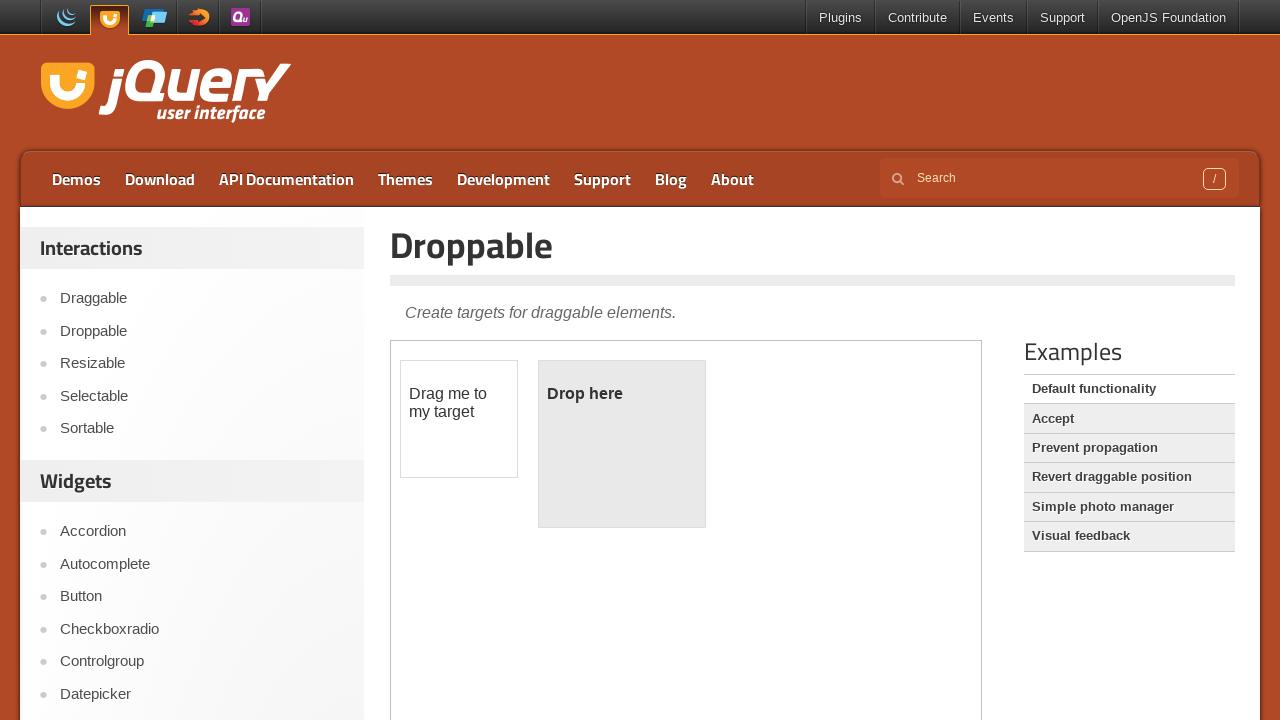

Located the draggable element with ID 'draggable'
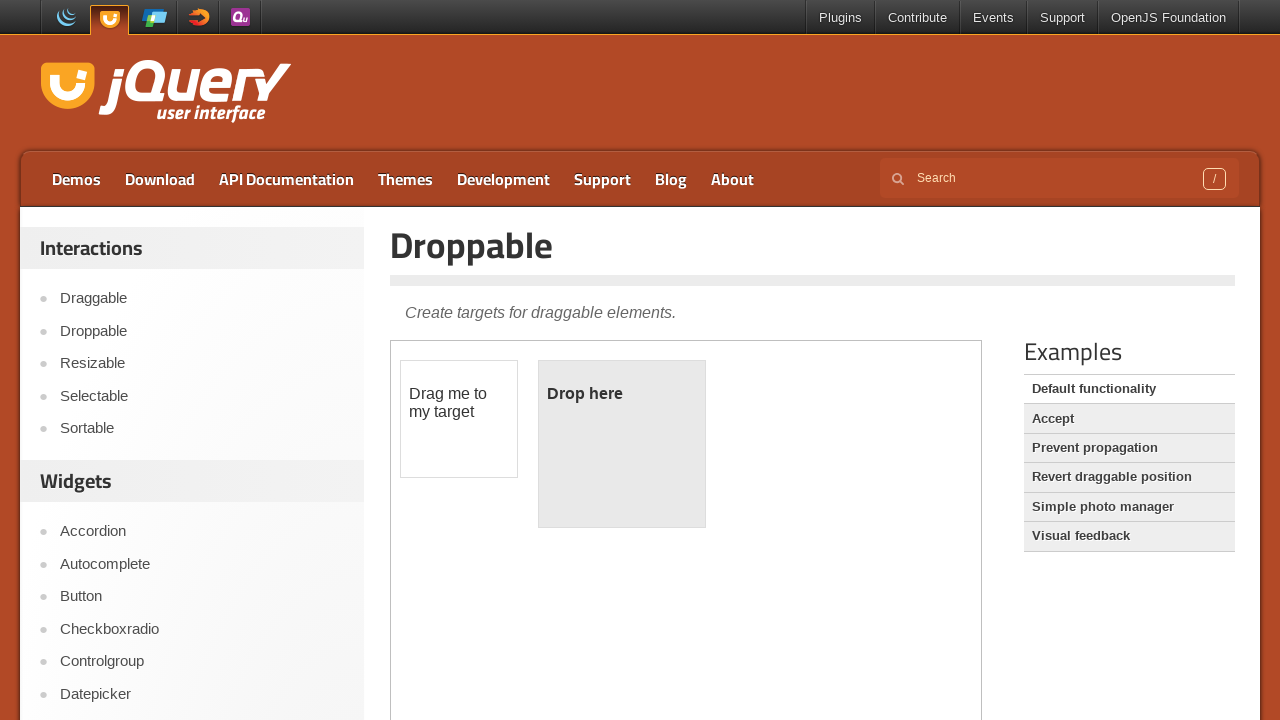

Located the droppable target element with ID 'droppable'
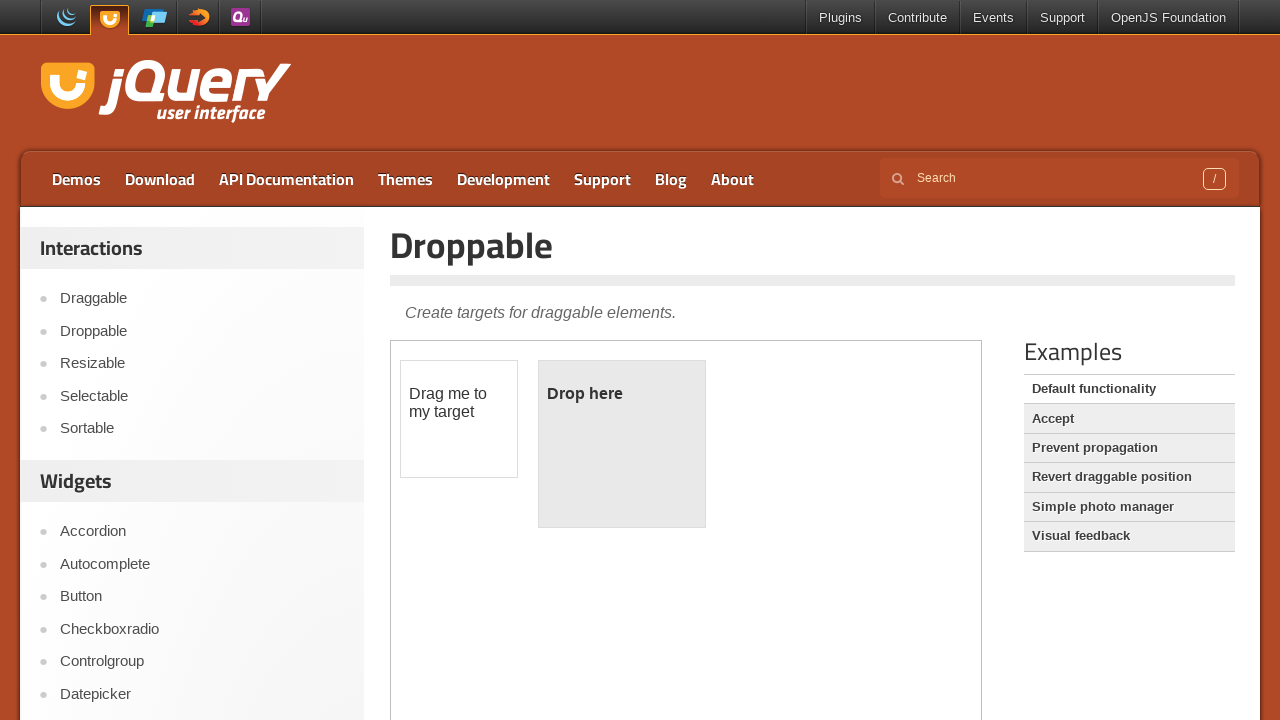

Dragged the draggable element and dropped it onto the droppable target at (622, 444)
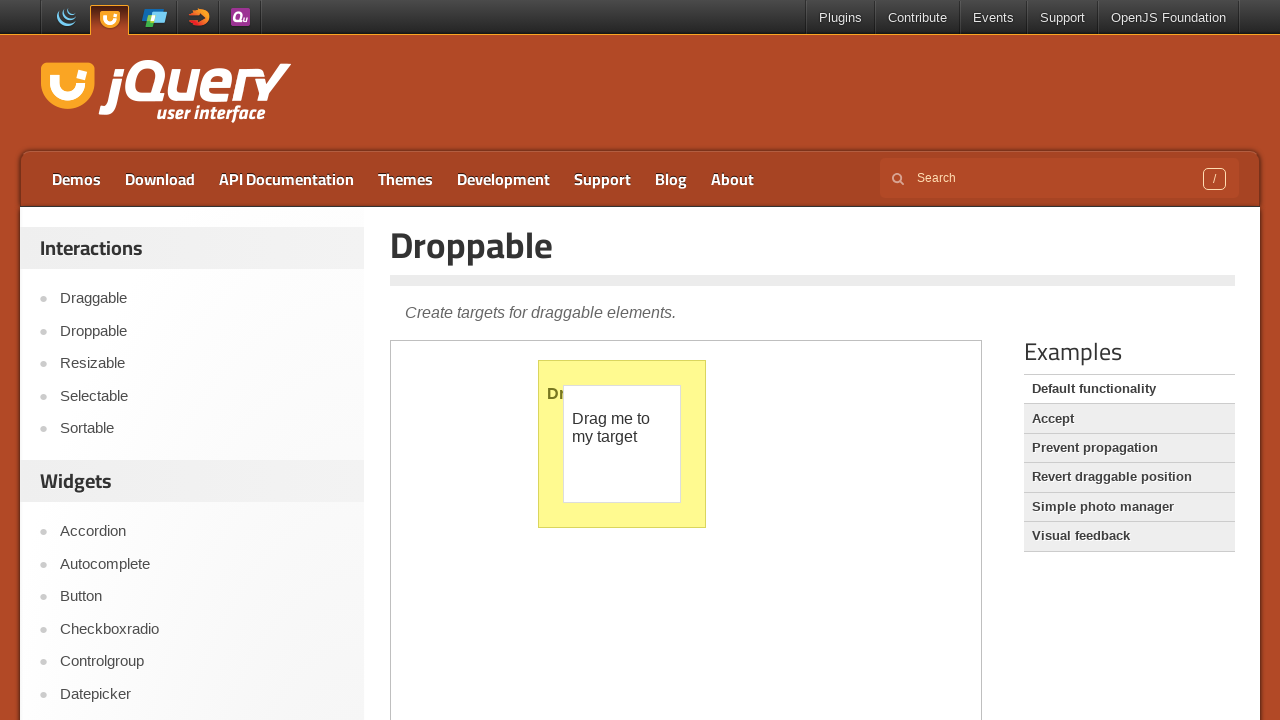

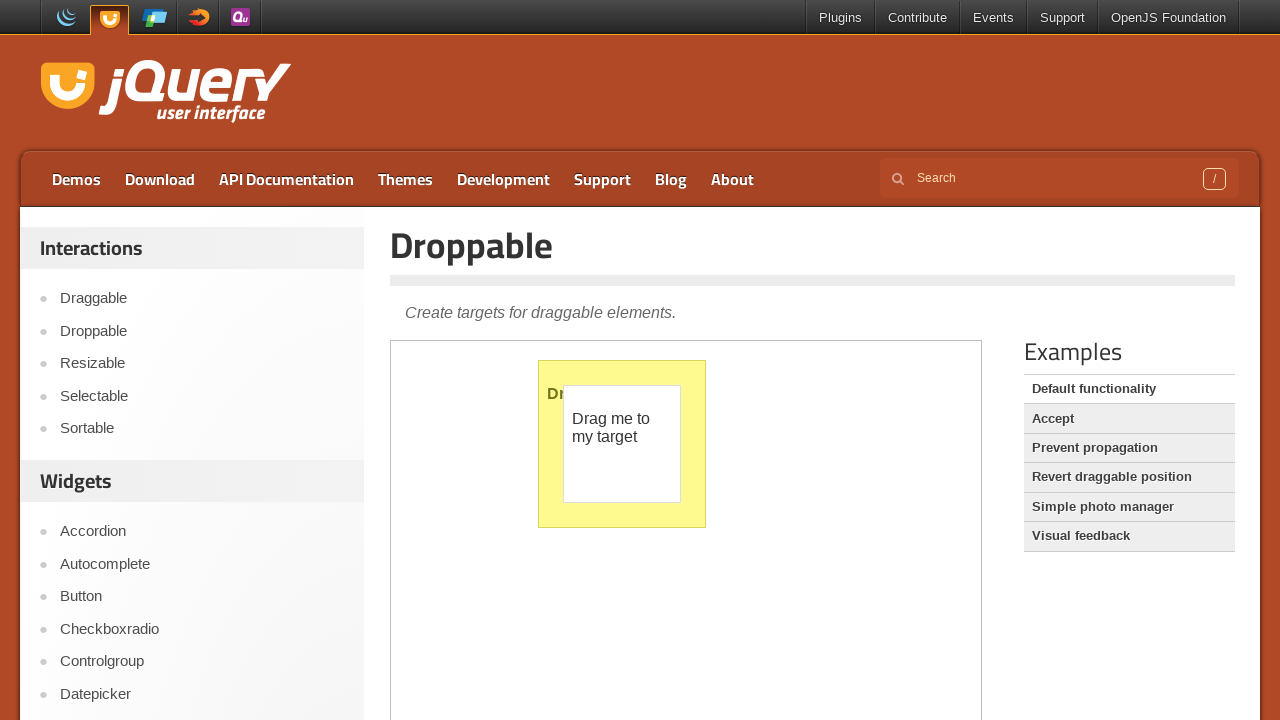